Tests DuckDuckGo search functionality by entering a search query and submitting the form, then verifying the page title contains the search term

Starting URL: https://duckduckgo.com/

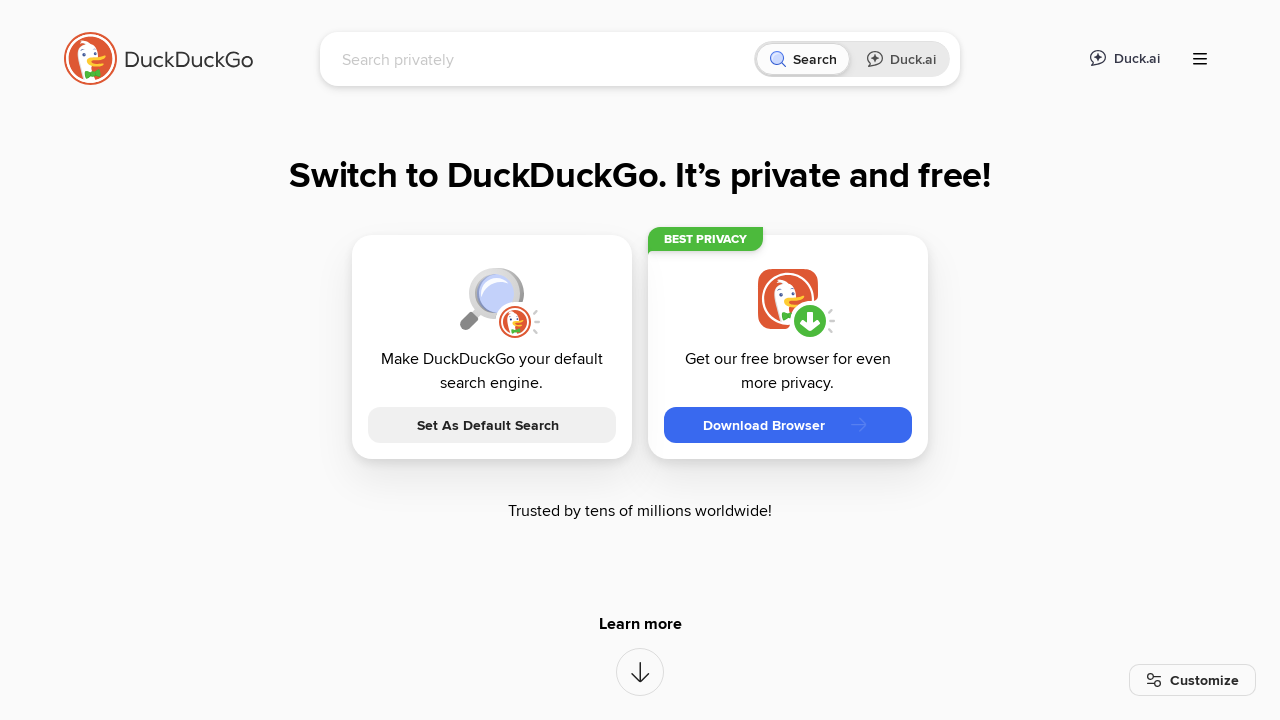

Filled search box with 'JavaStart' on input[name='q']
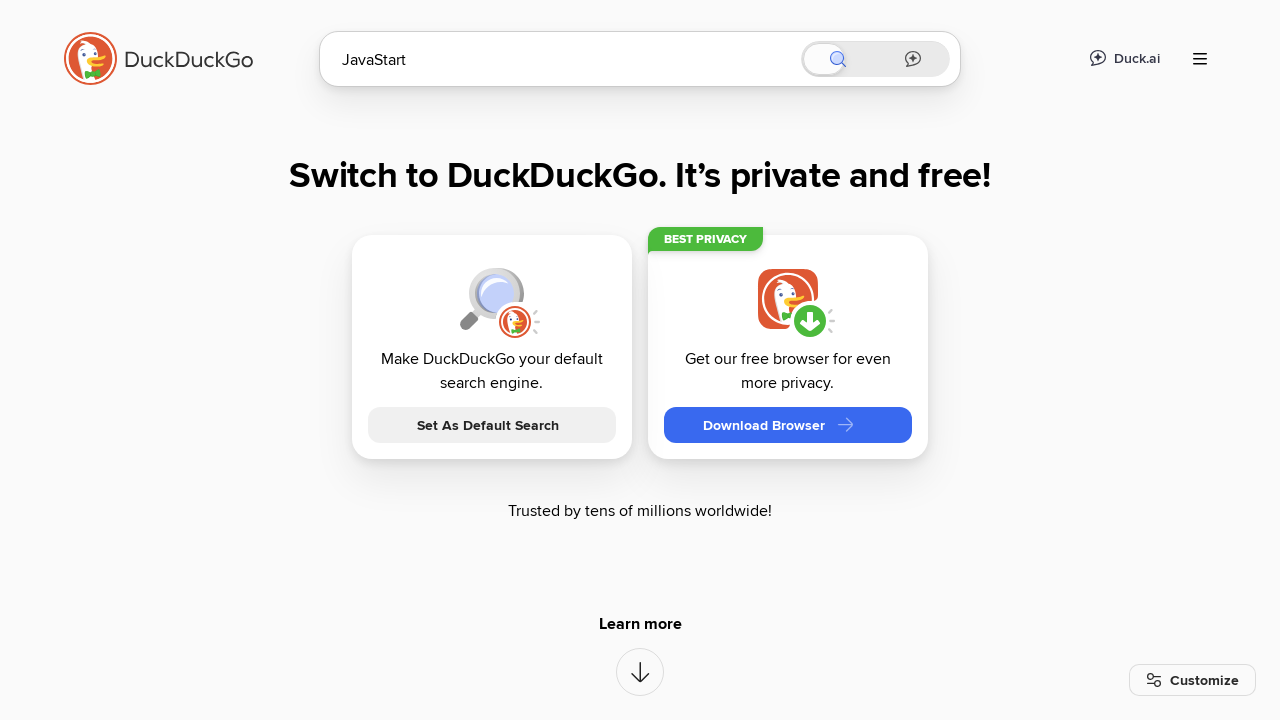

Pressed Enter to submit search form on input[name='q']
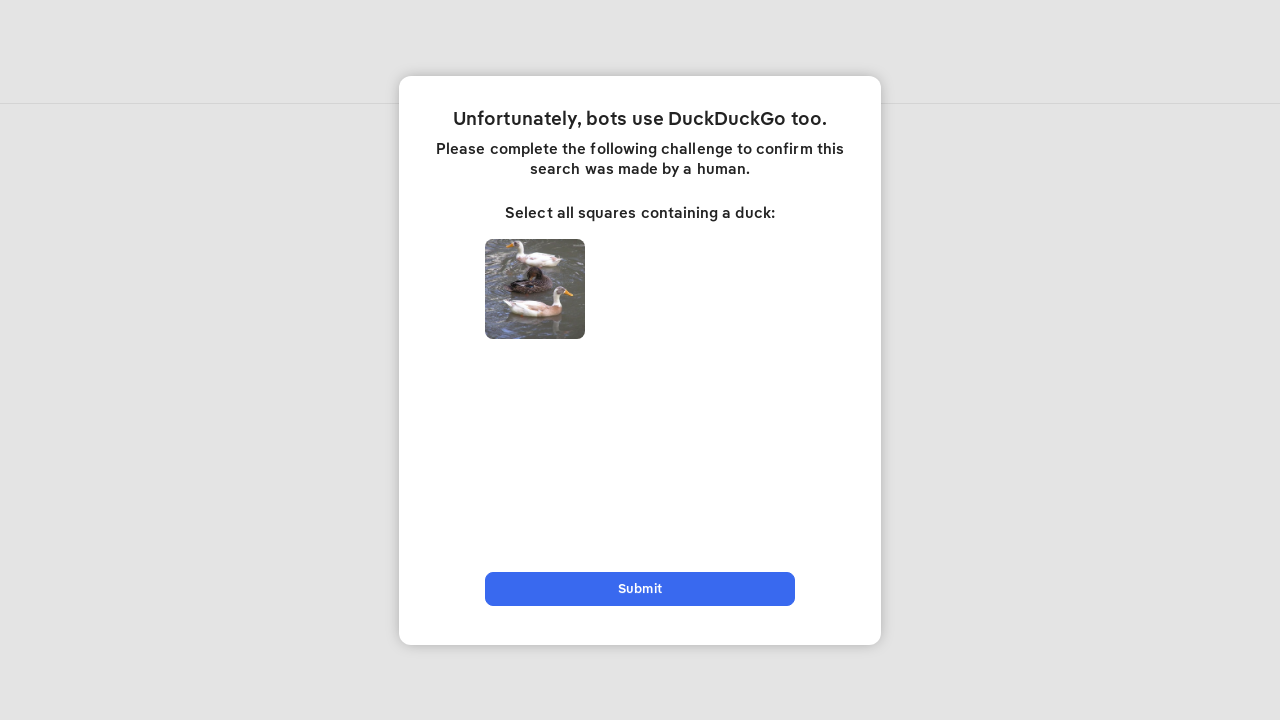

Waited for page to fully load
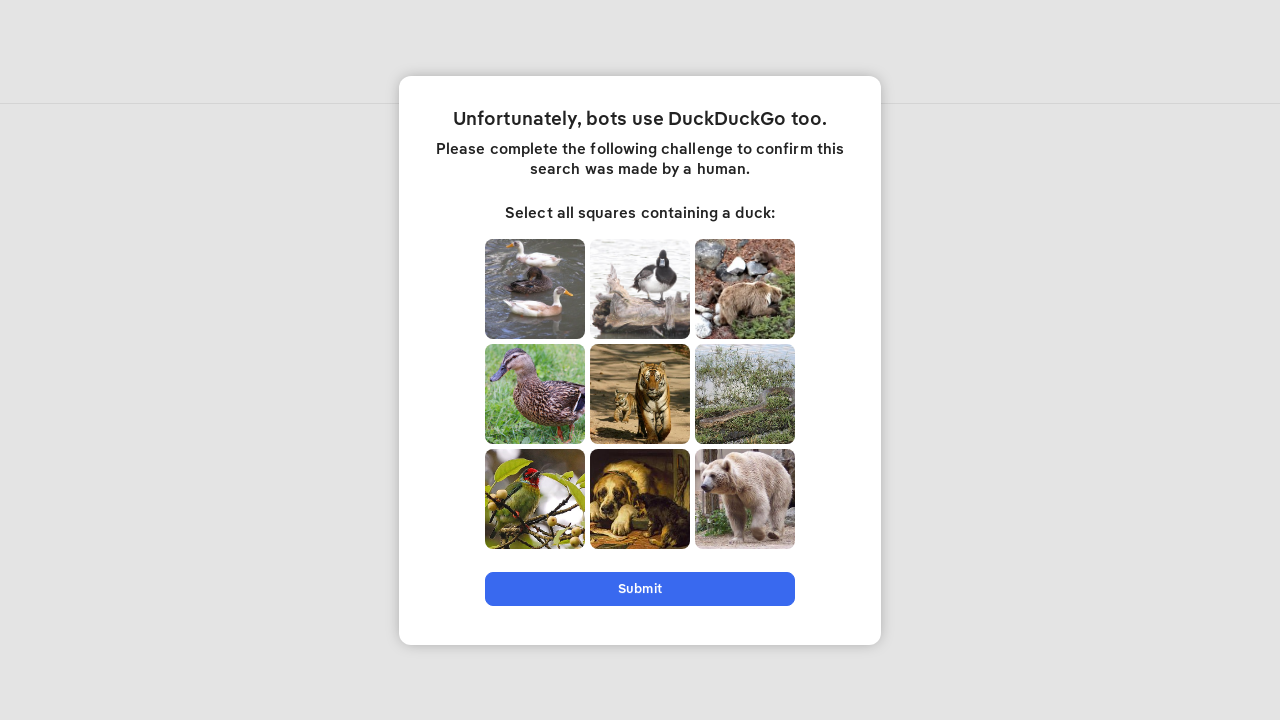

Verified page title contains 'JavaStart'
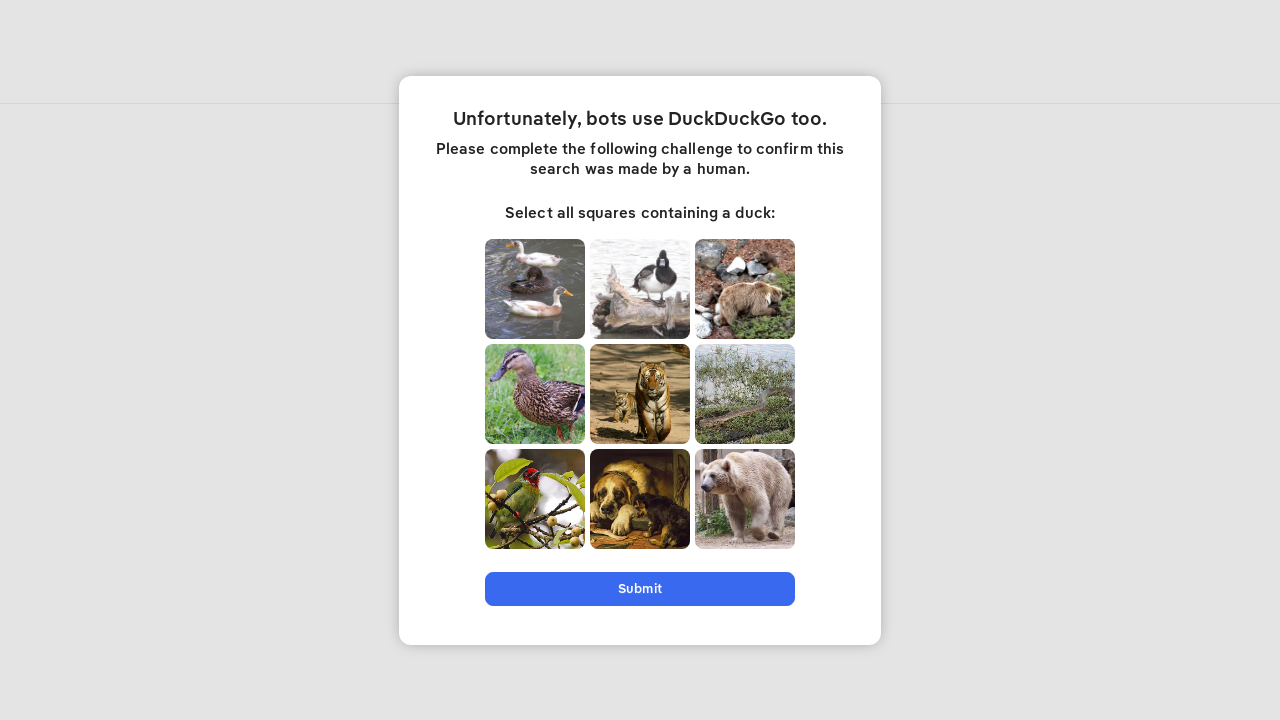

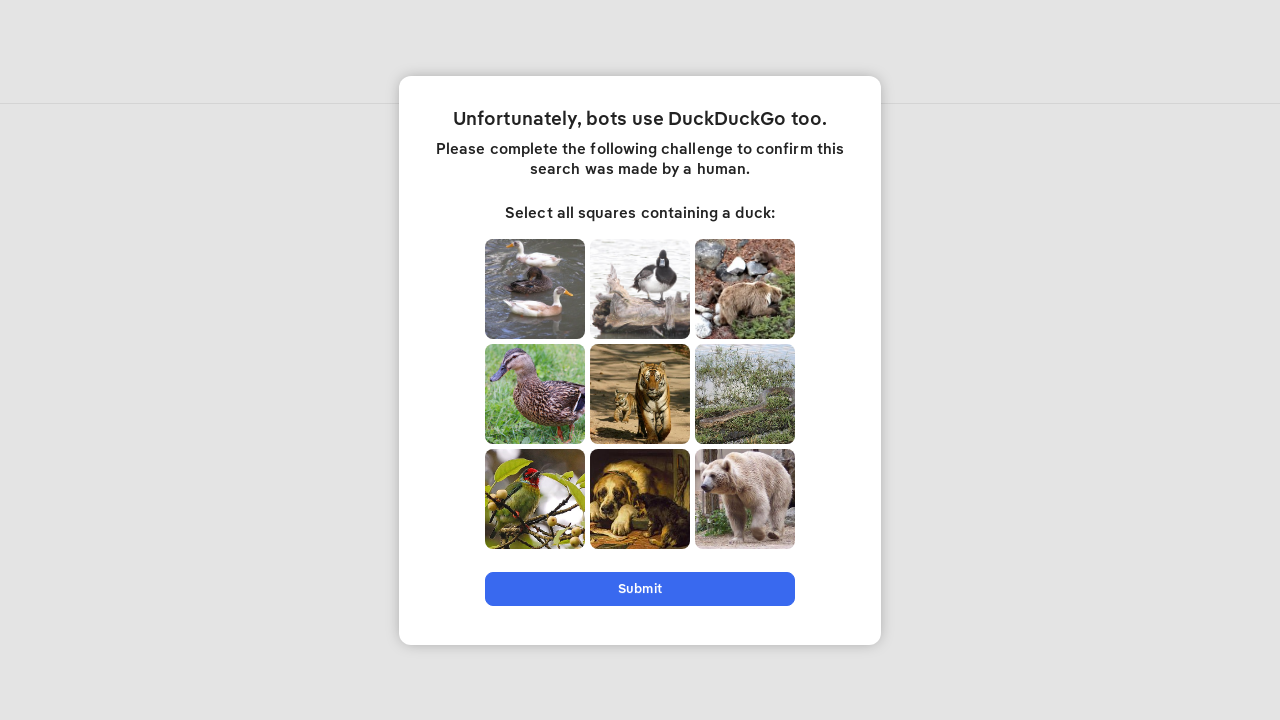